Tests the country selection dropdown on a dummy ticket booking form by clicking the dropdown and selecting China from the list of countries.

Starting URL: https://www.dummyticket.com/dummy-ticket-for-visa-application/

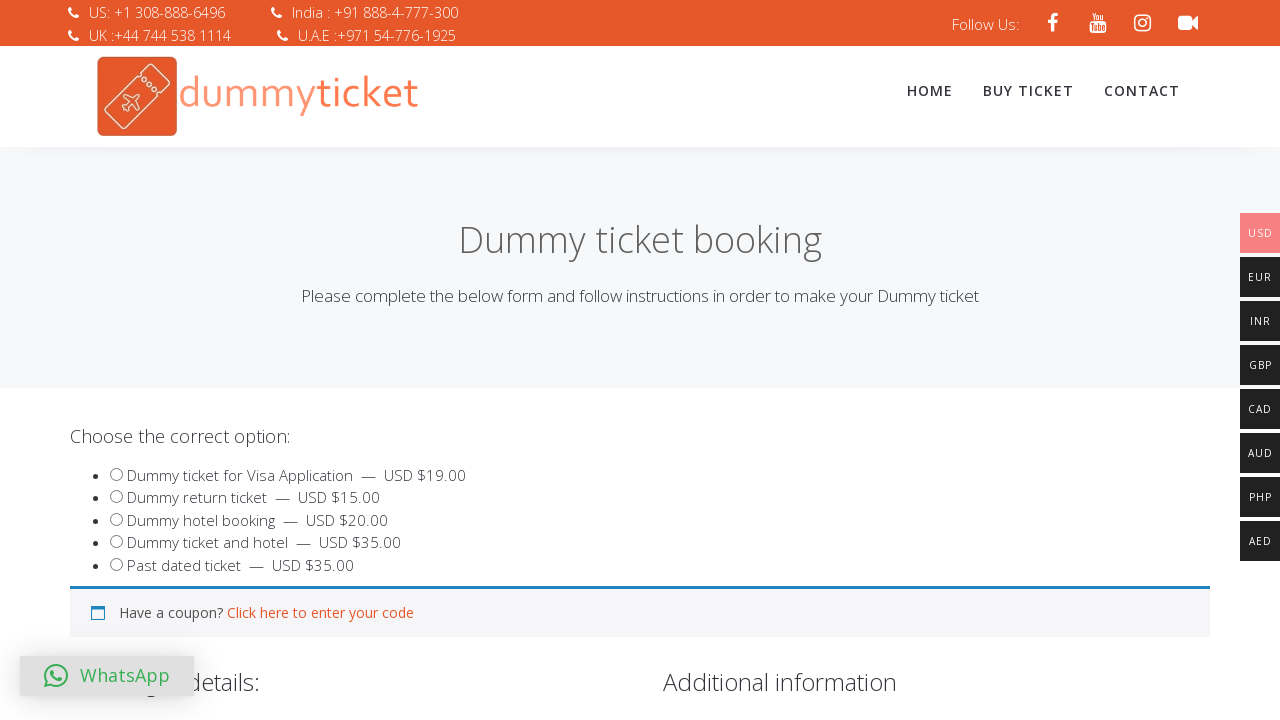

Clicked on country dropdown to open it at (344, 360) on span[aria-label='Country']
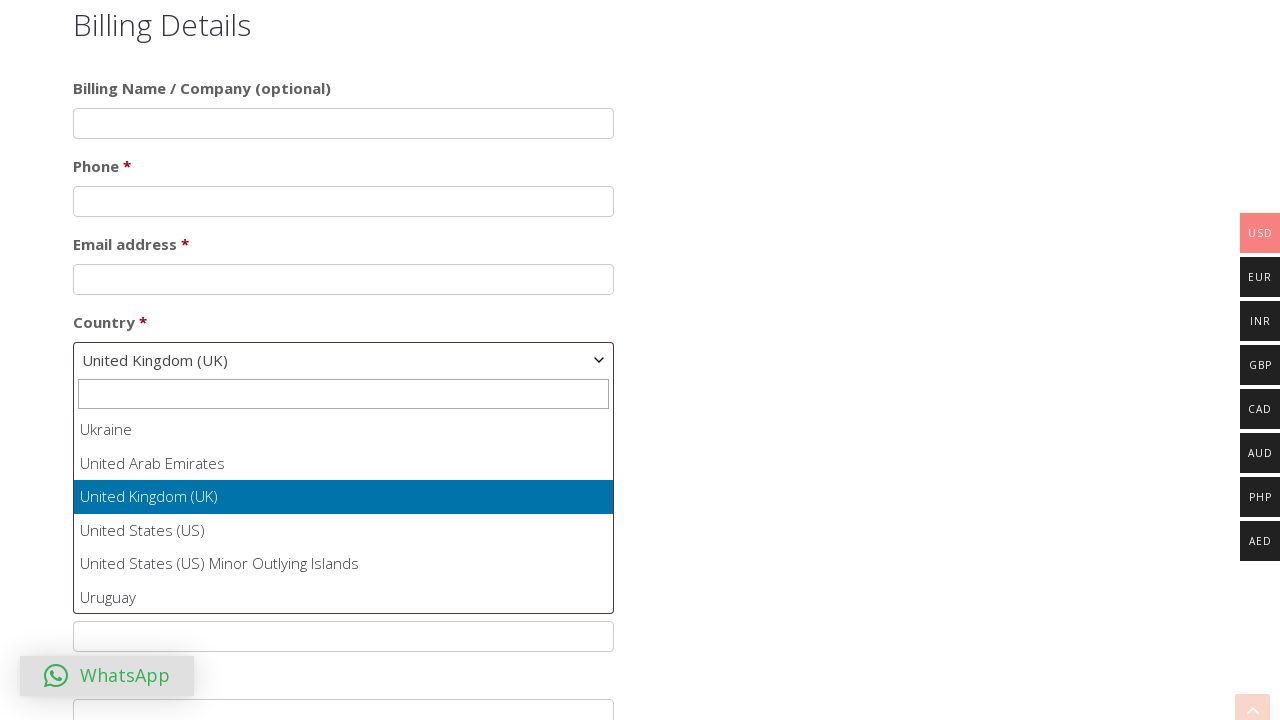

Dropdown list appeared
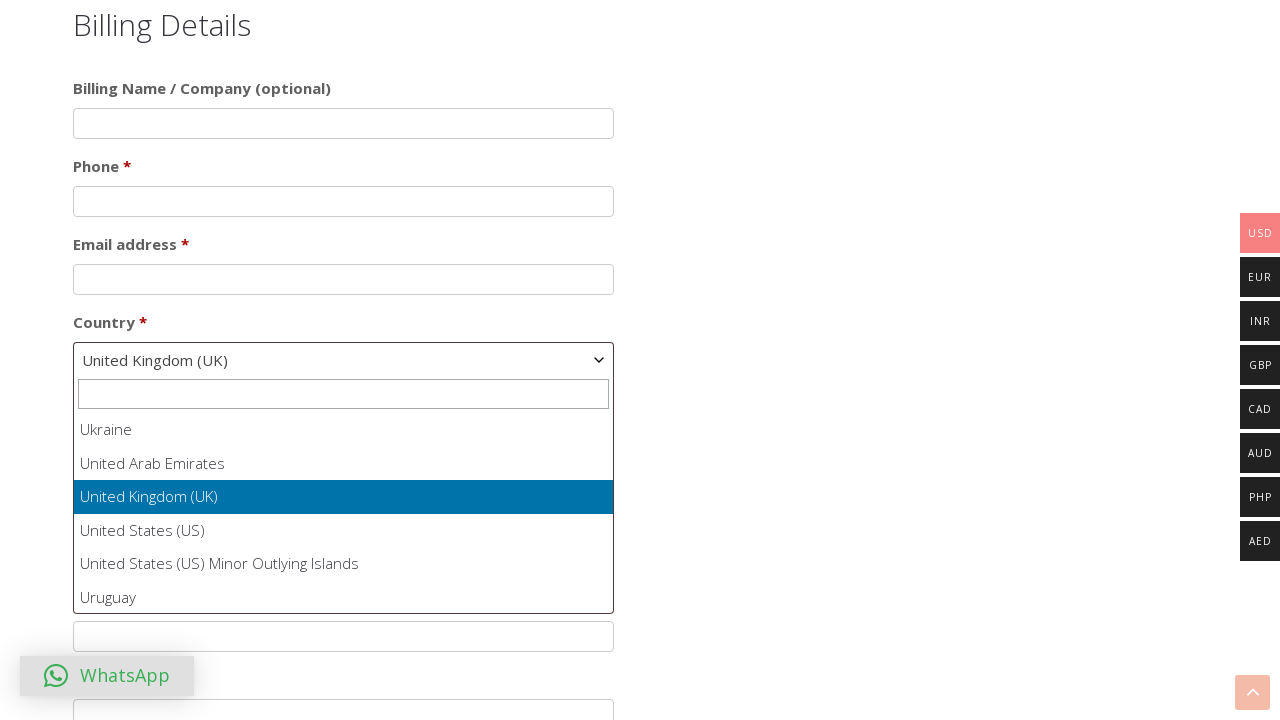

Selected China from the country dropdown list at (344, 513) on ul#select2-billing_country-results li >> nth=46
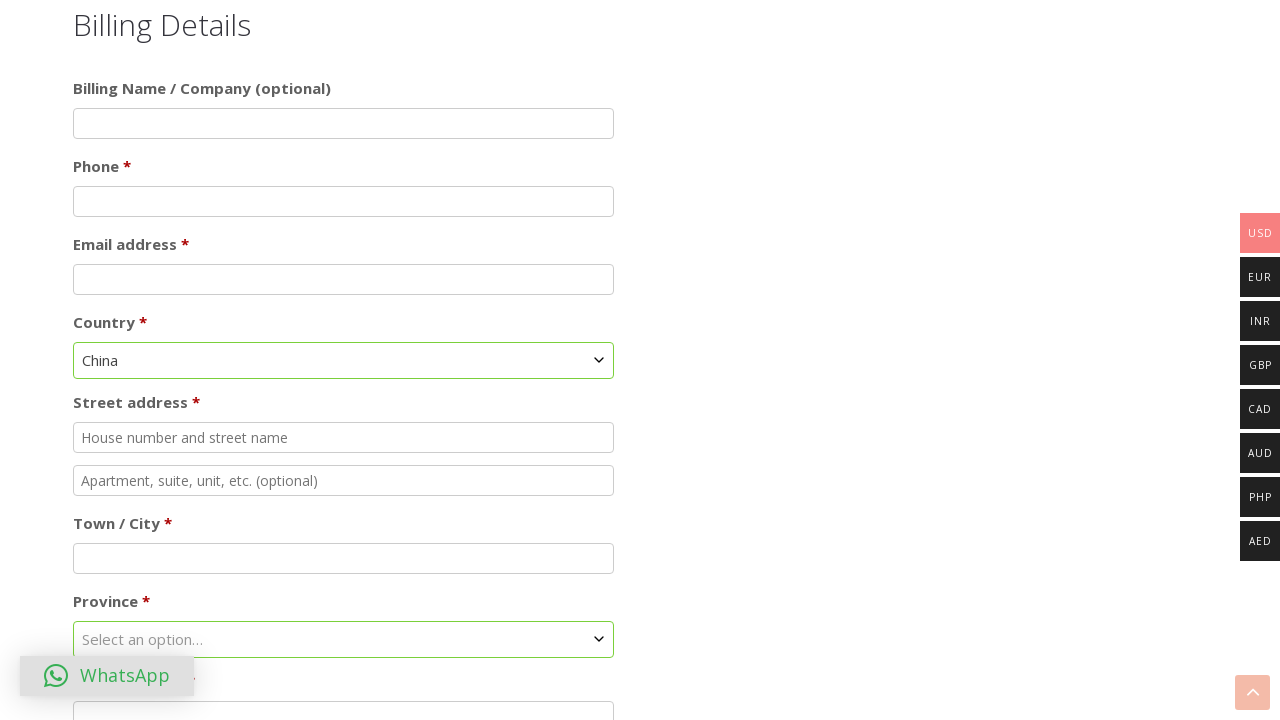

Country selection processing completed
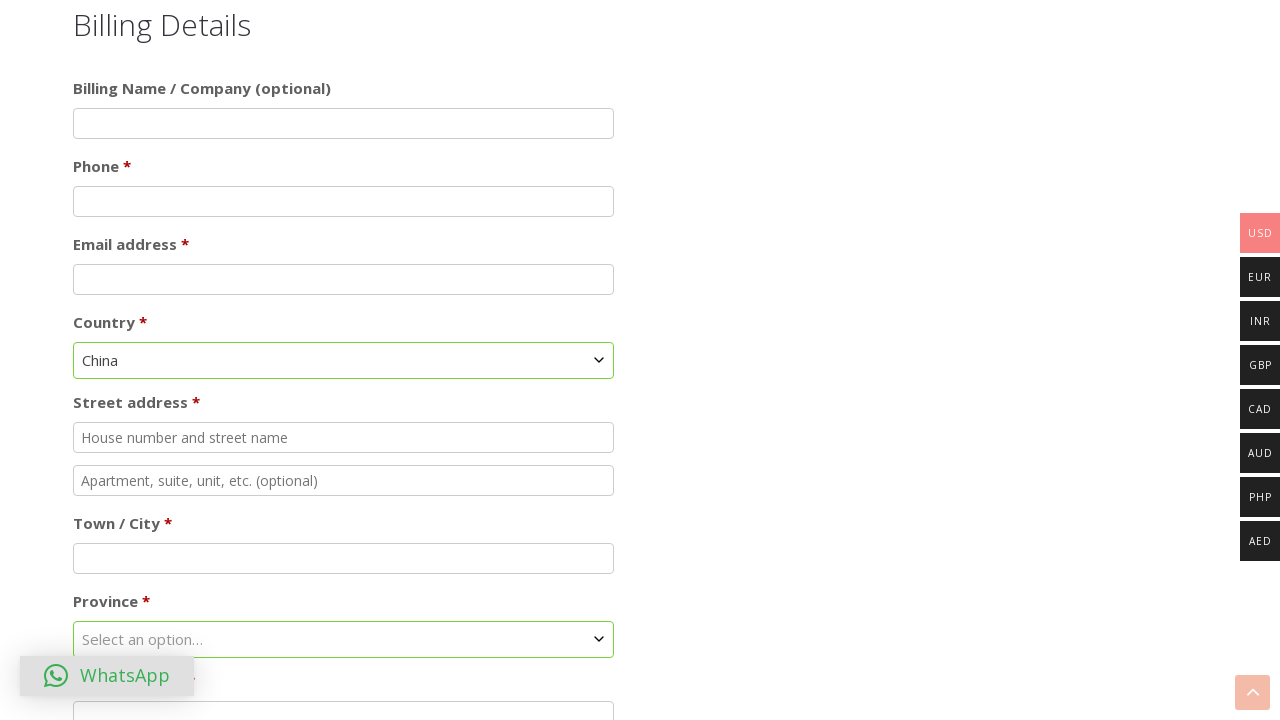

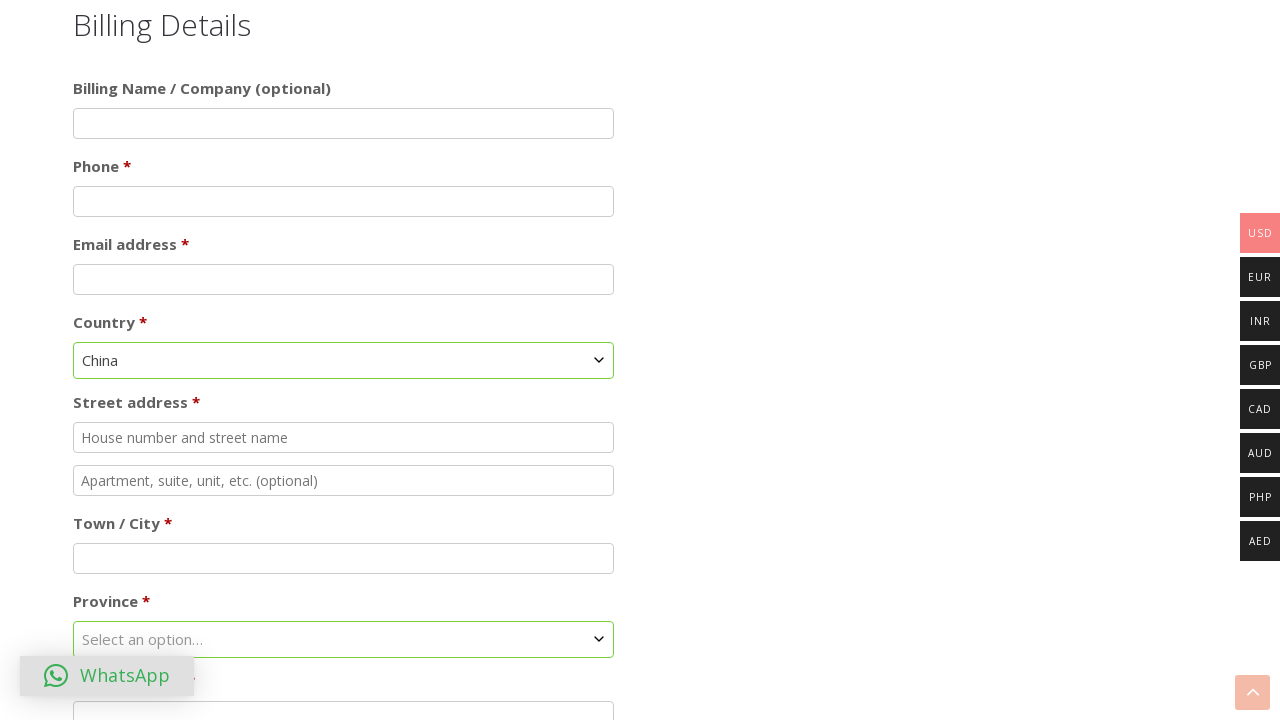